Navigates to the Tetrasoft website, maximizes the browser window, and verifies the page loads by checking the page title.

Starting URL: https://www.tetrasoft.us

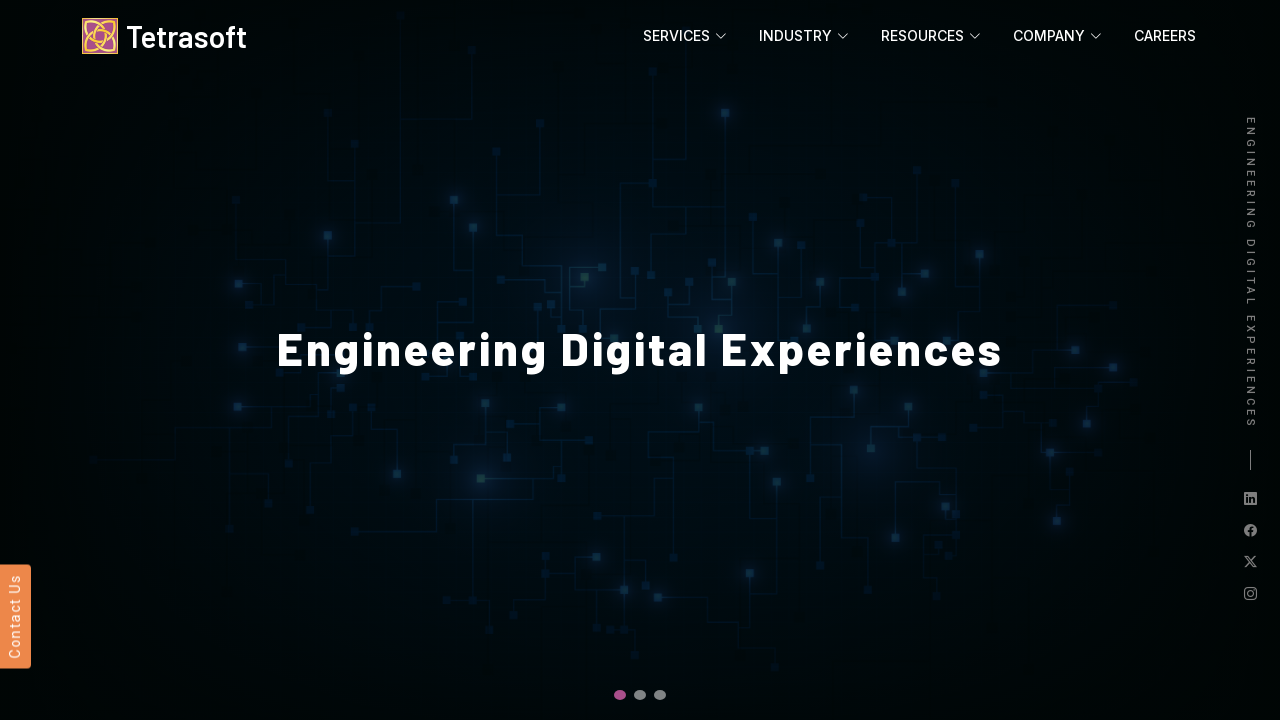

Set viewport size to 1920x1080 to maximize browser window
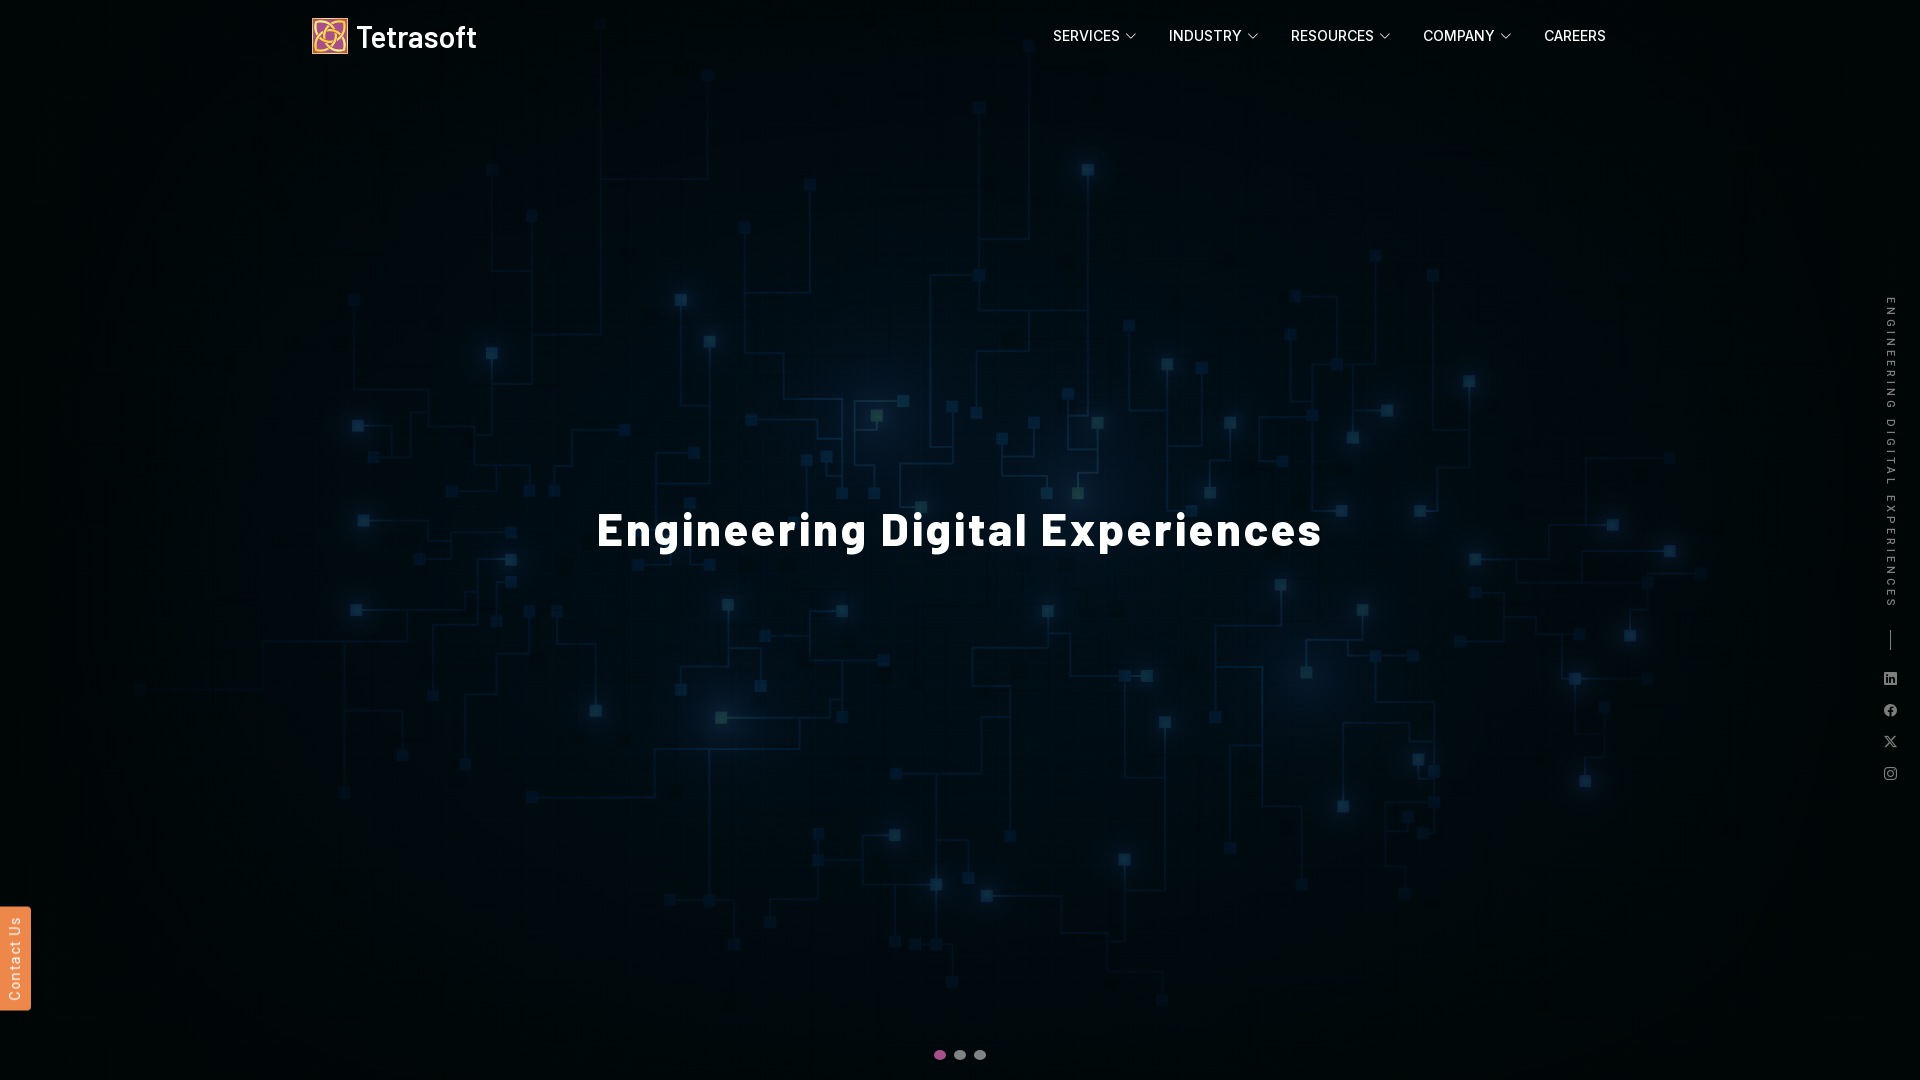

Retrieved page title from Tetrasoft website
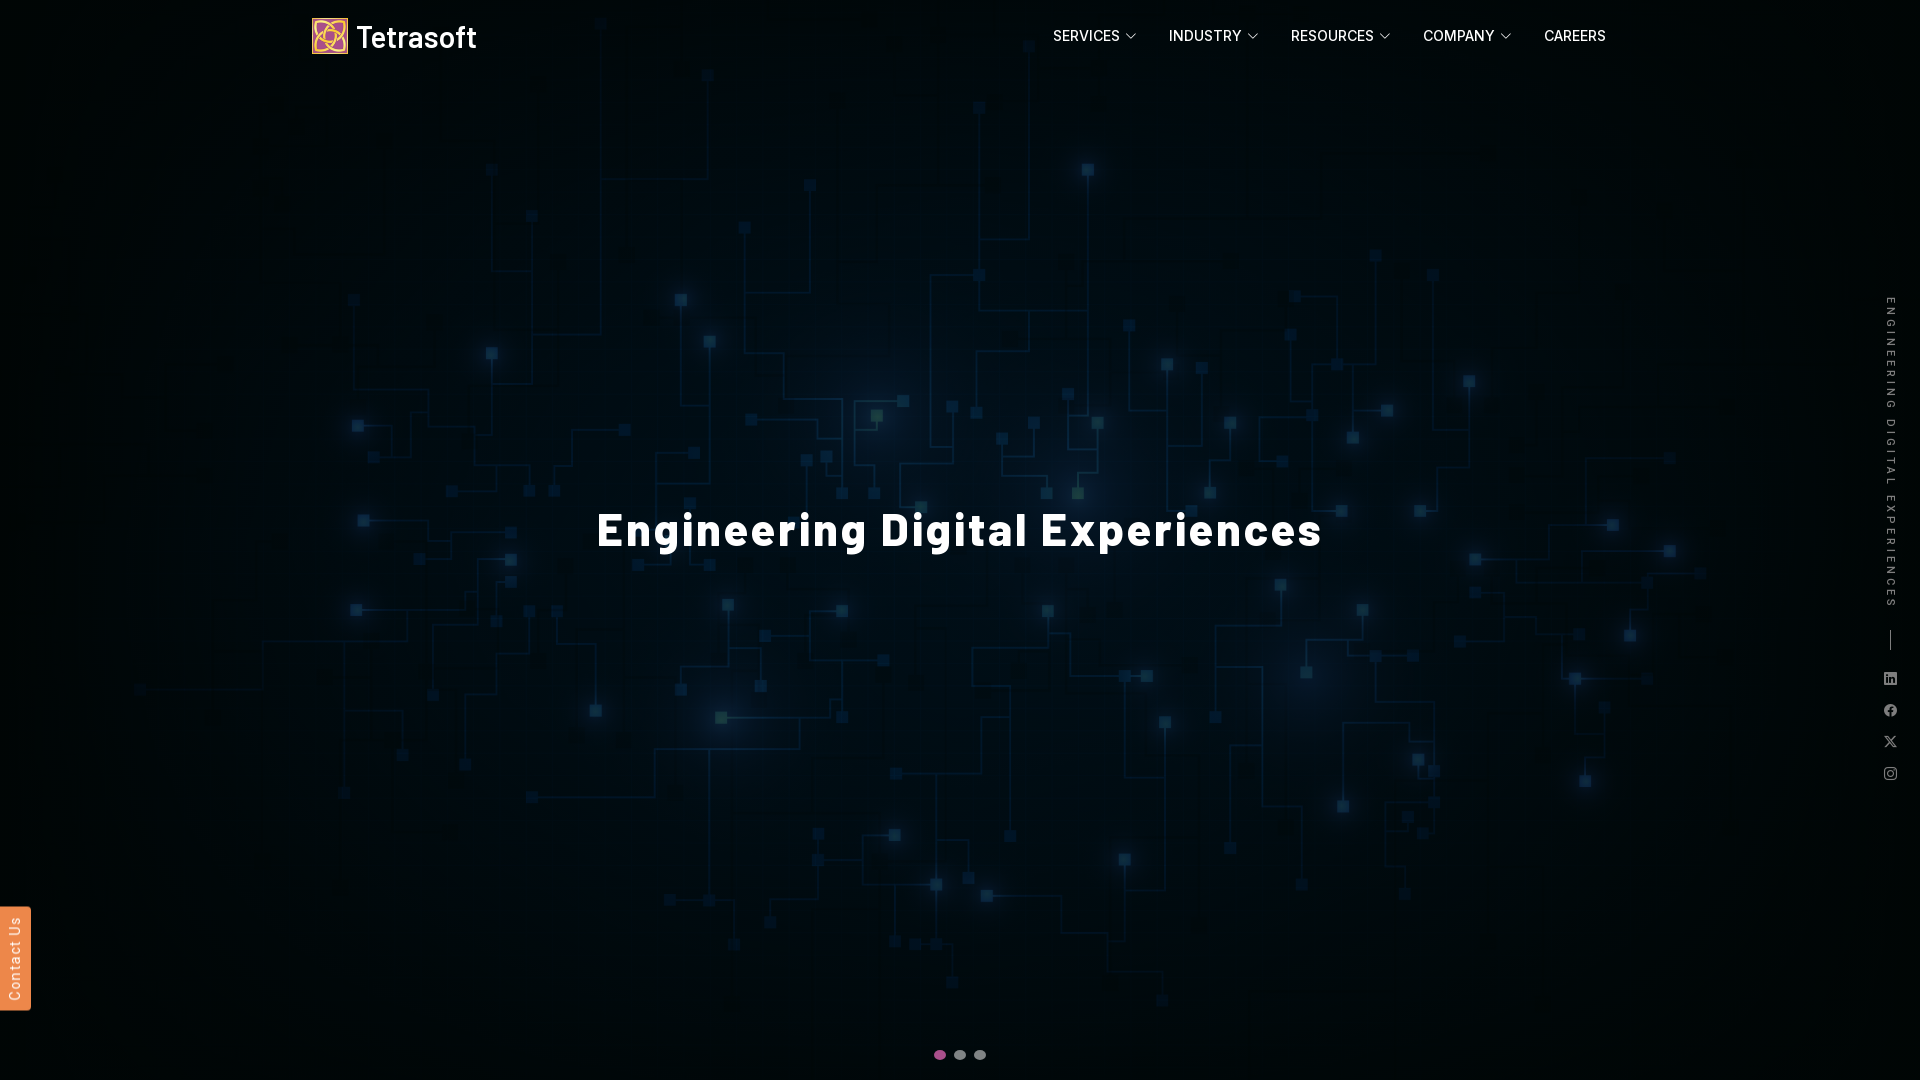

Verified page title is not empty: 'Tetrasoft'
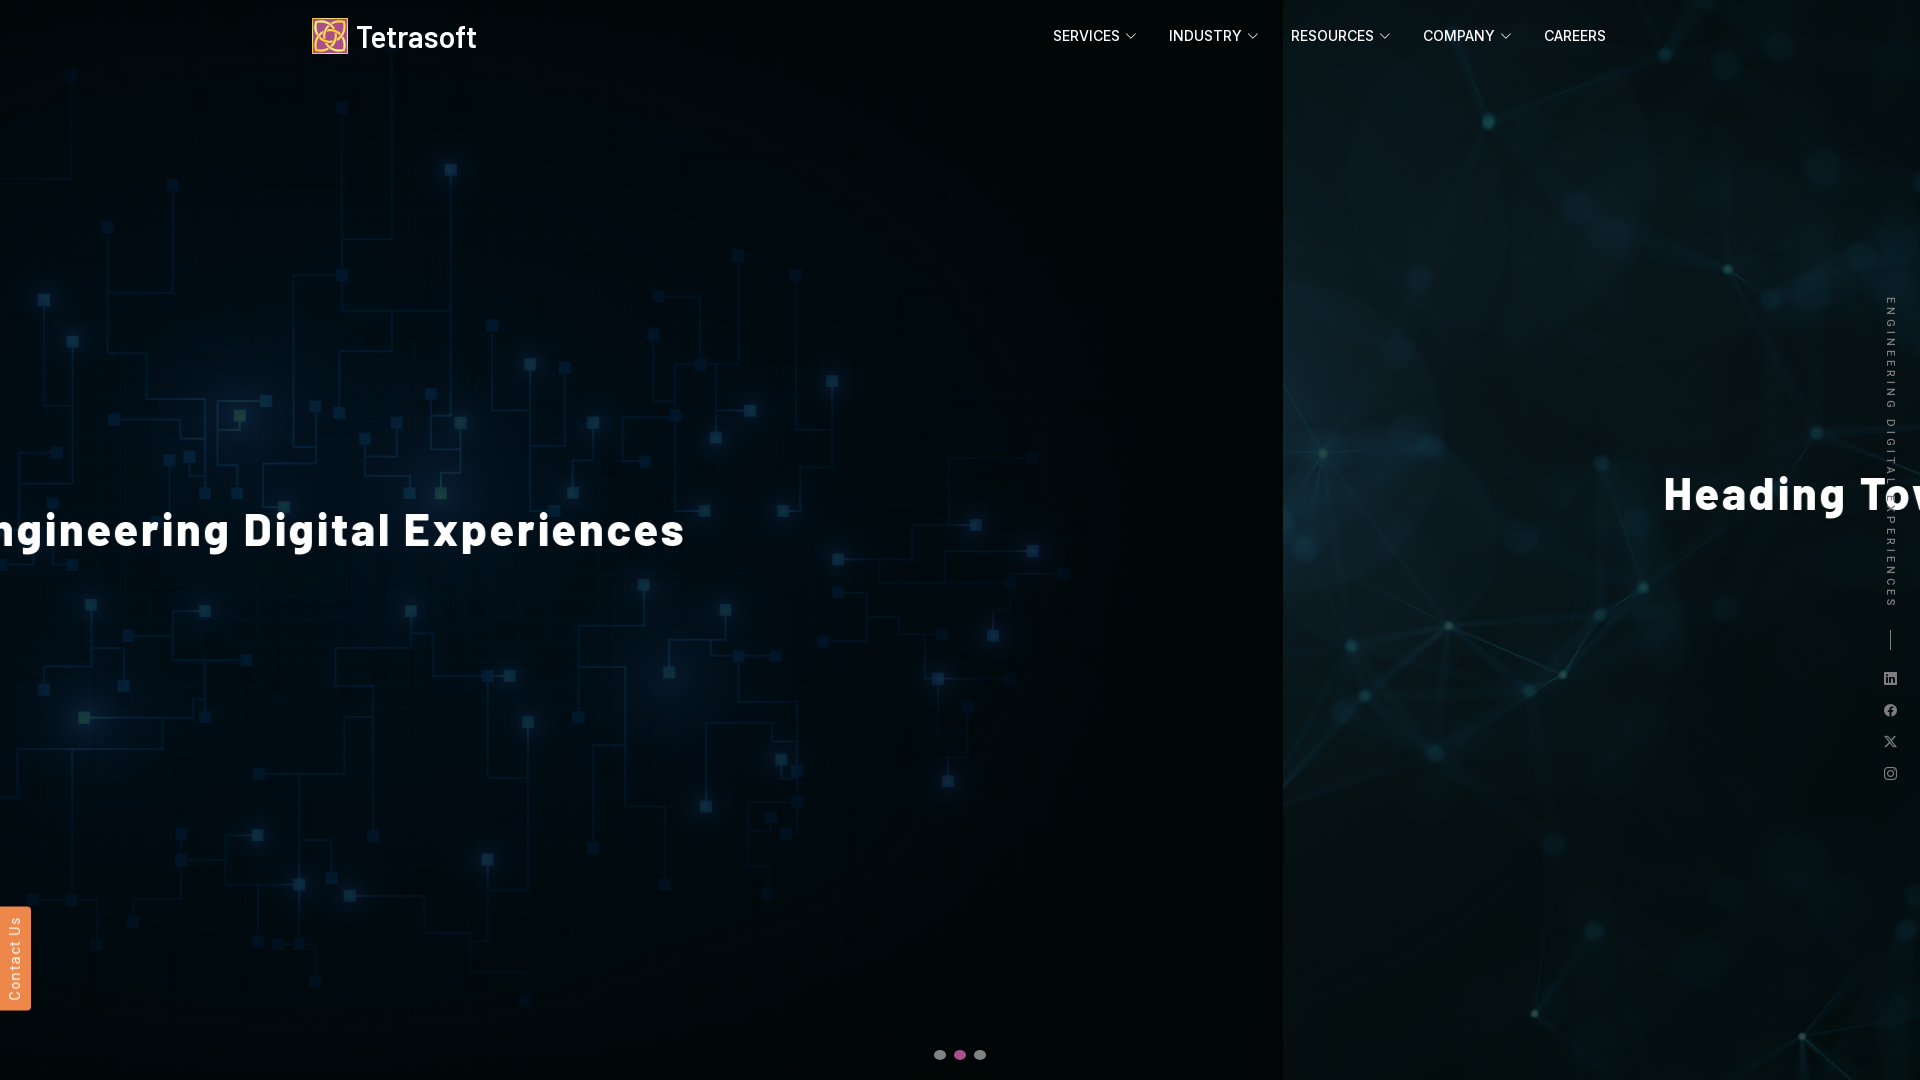

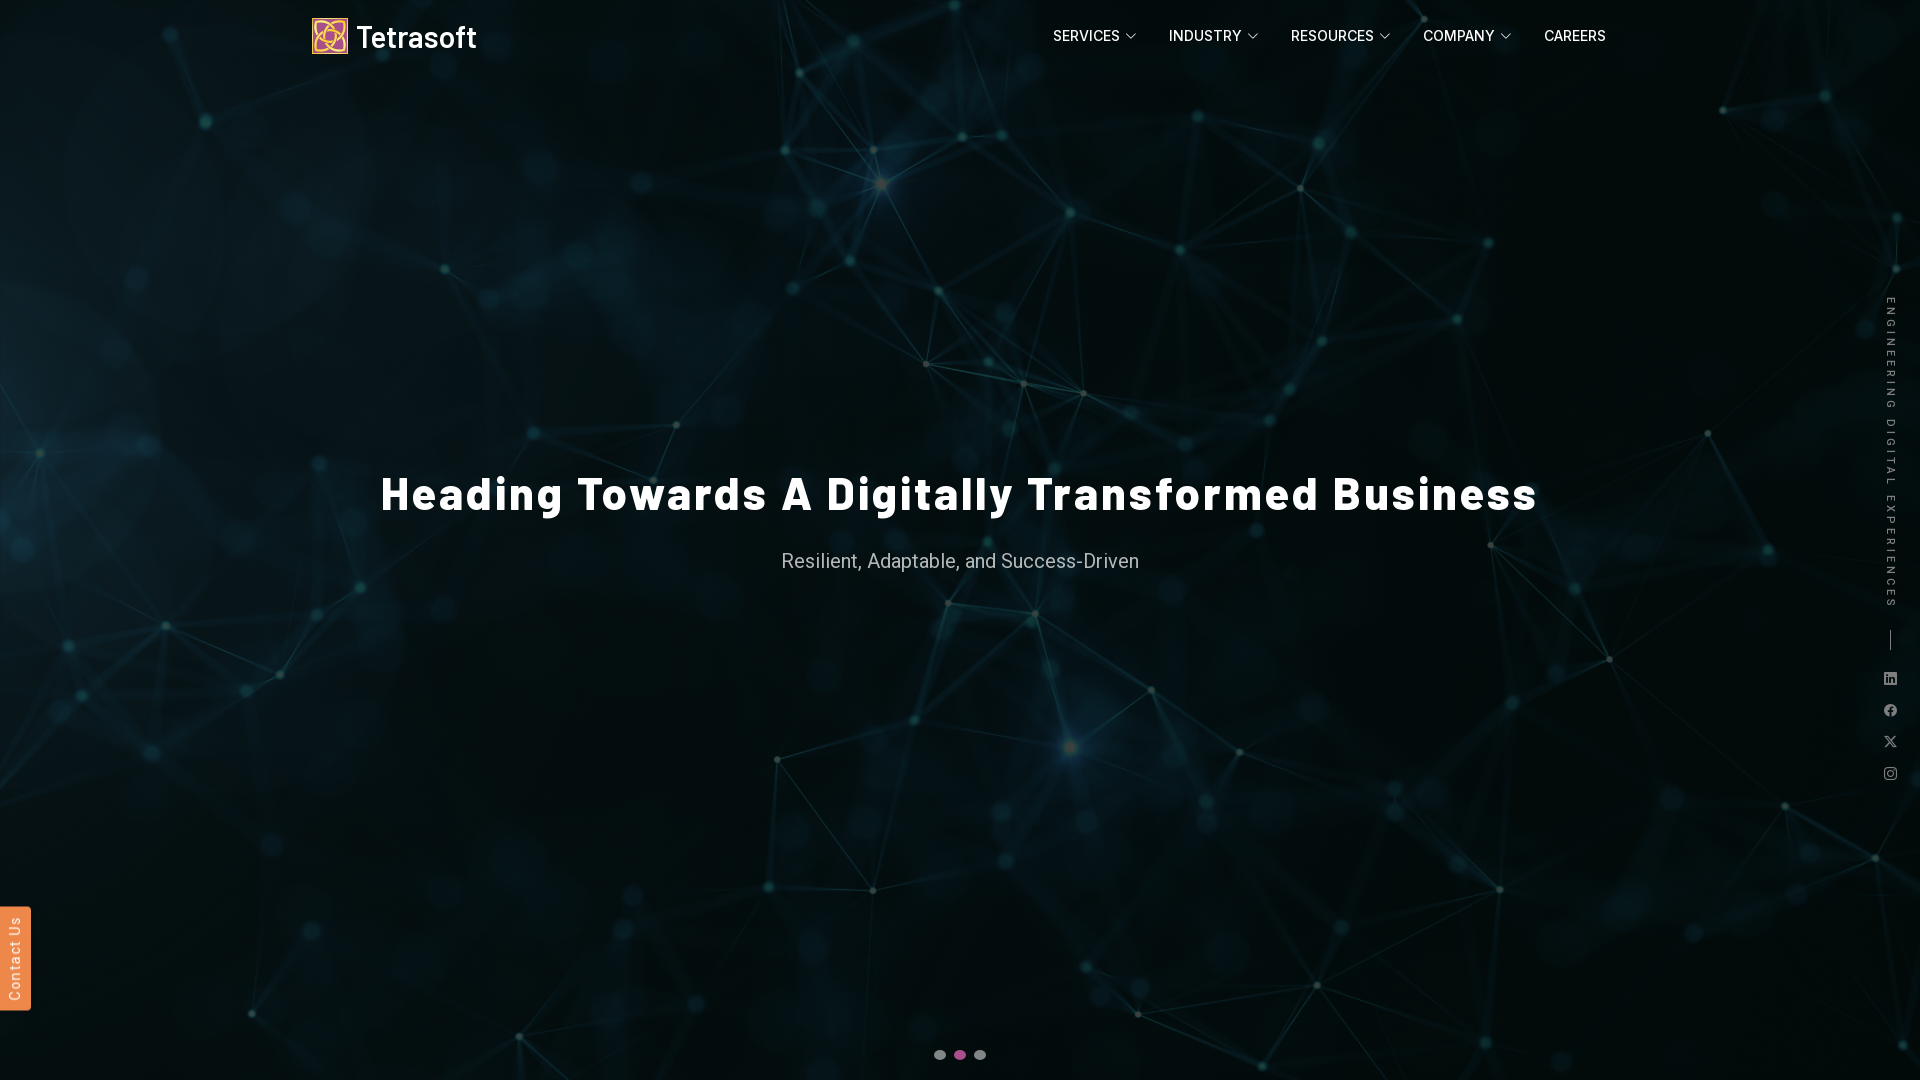